Tests marking all todo items as completed using the toggle-all checkbox

Starting URL: https://demo.playwright.dev/todomvc

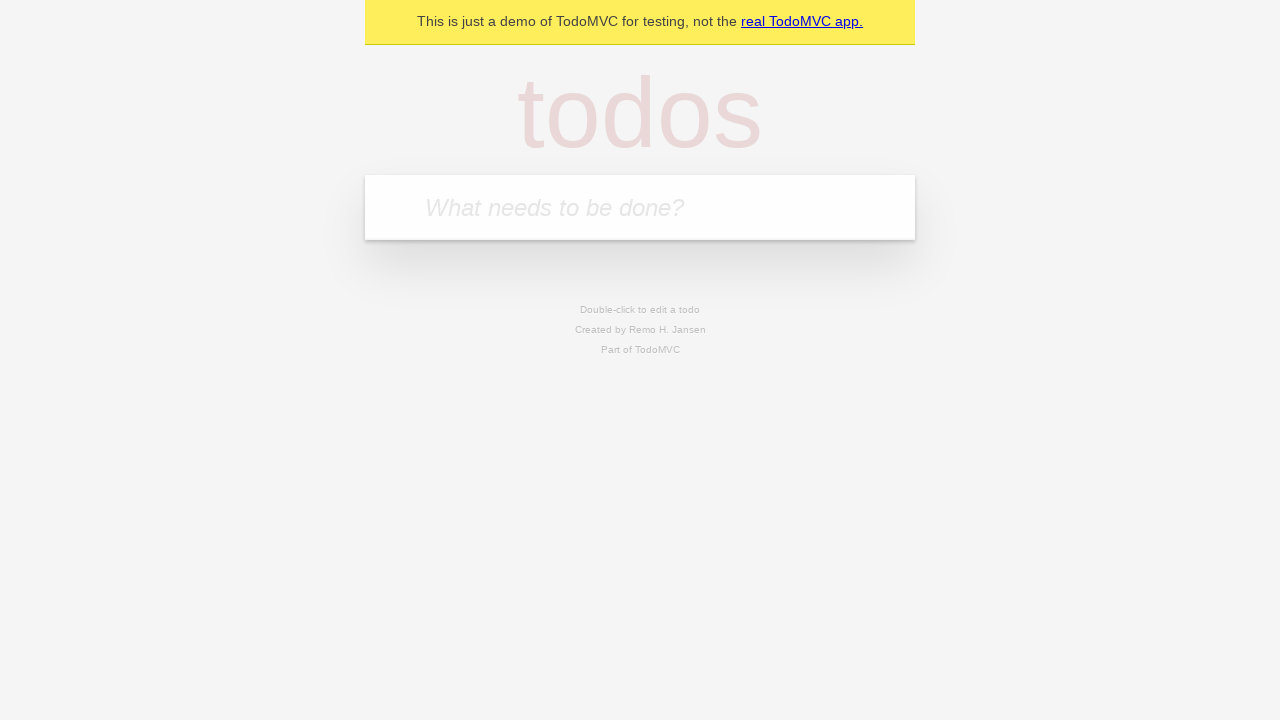

Filled todo input with 'buy some cheese' on internal:attr=[placeholder="What needs to be done?"i]
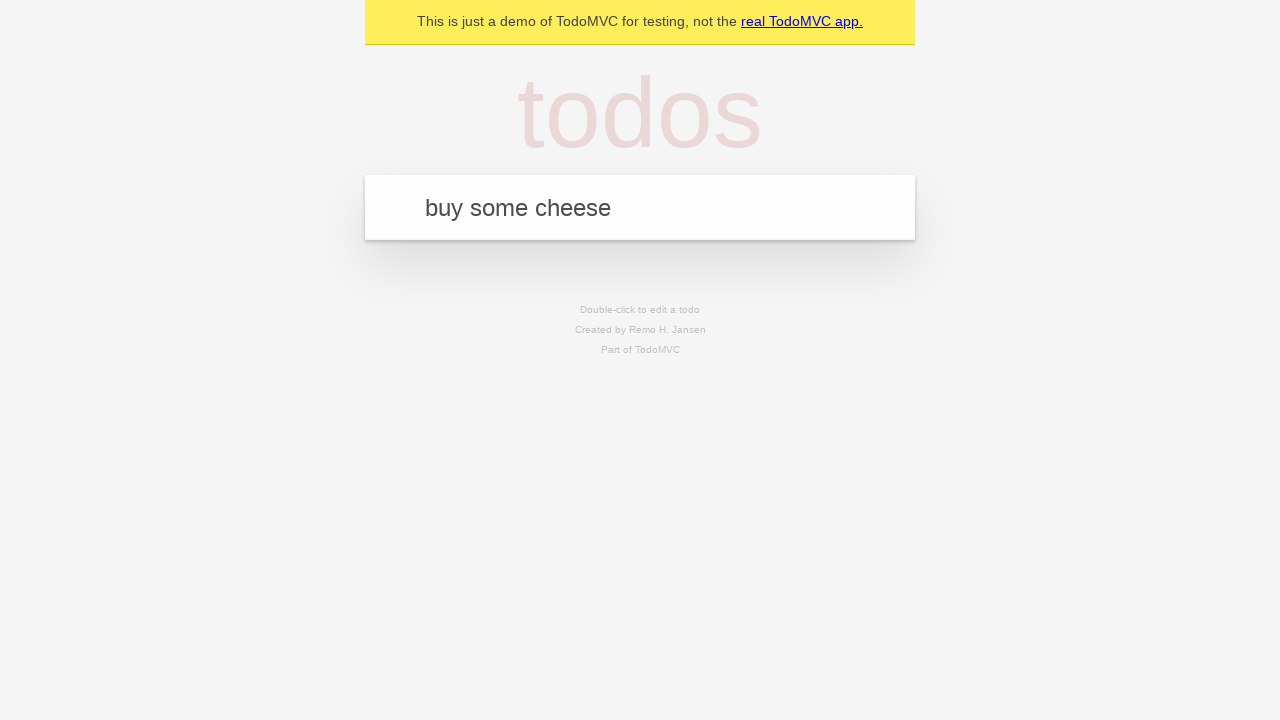

Pressed Enter to create first todo item on internal:attr=[placeholder="What needs to be done?"i]
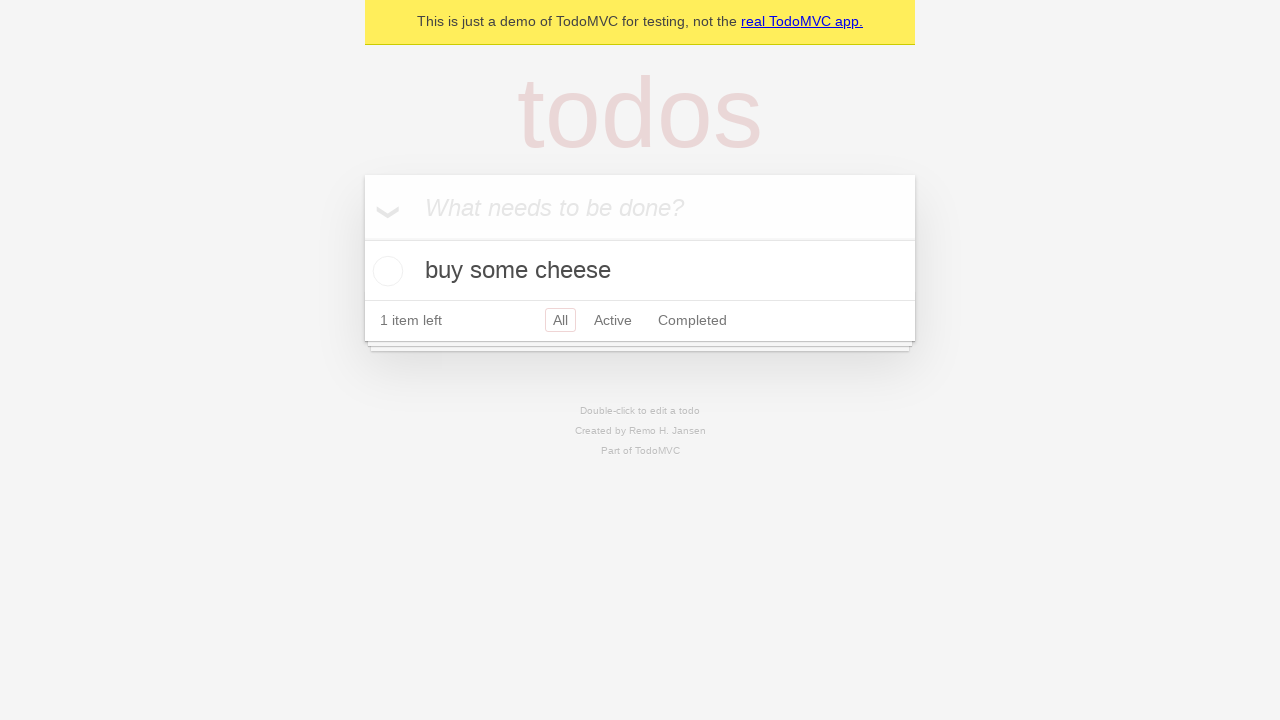

Filled todo input with 'feed the cat' on internal:attr=[placeholder="What needs to be done?"i]
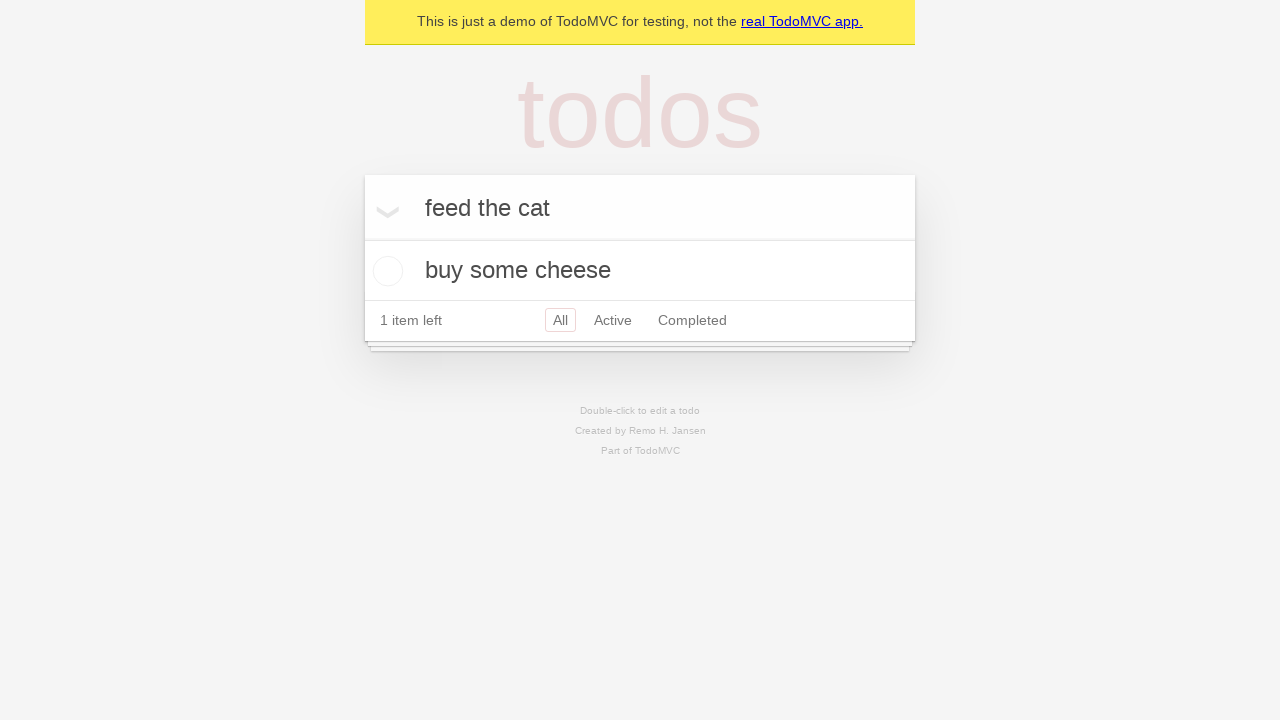

Pressed Enter to create second todo item on internal:attr=[placeholder="What needs to be done?"i]
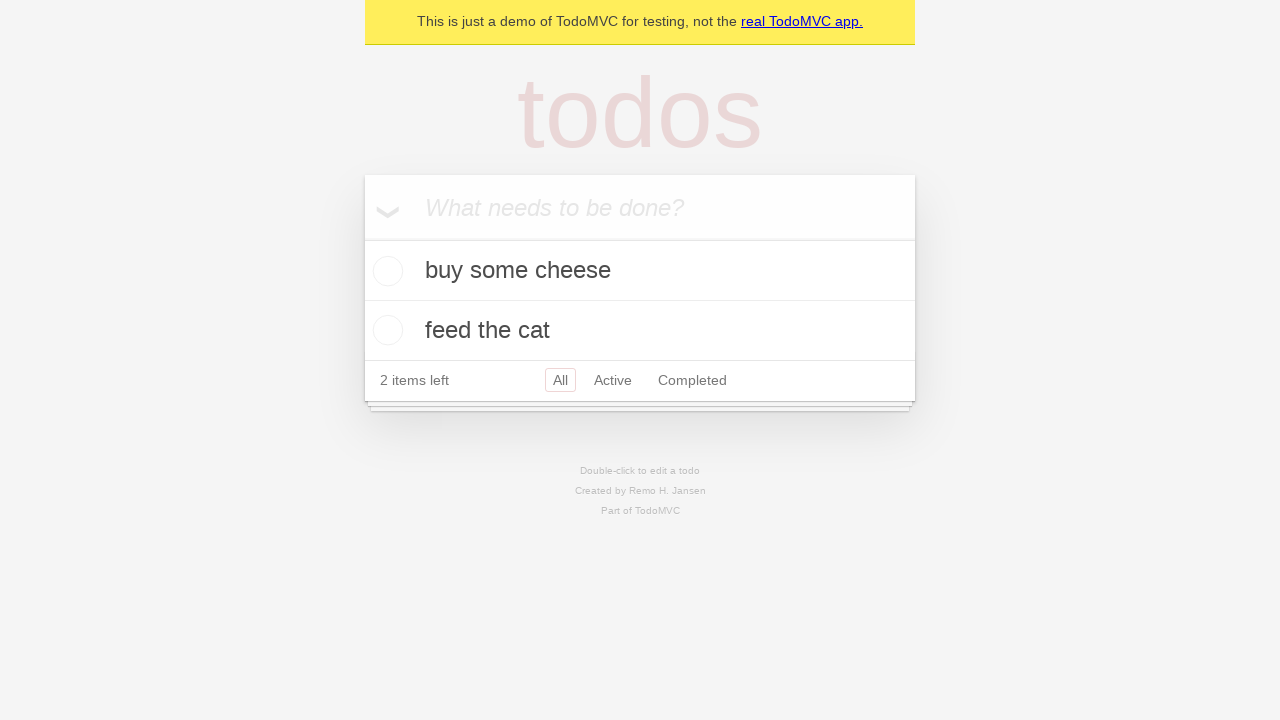

Filled todo input with 'book a doctors appointment' on internal:attr=[placeholder="What needs to be done?"i]
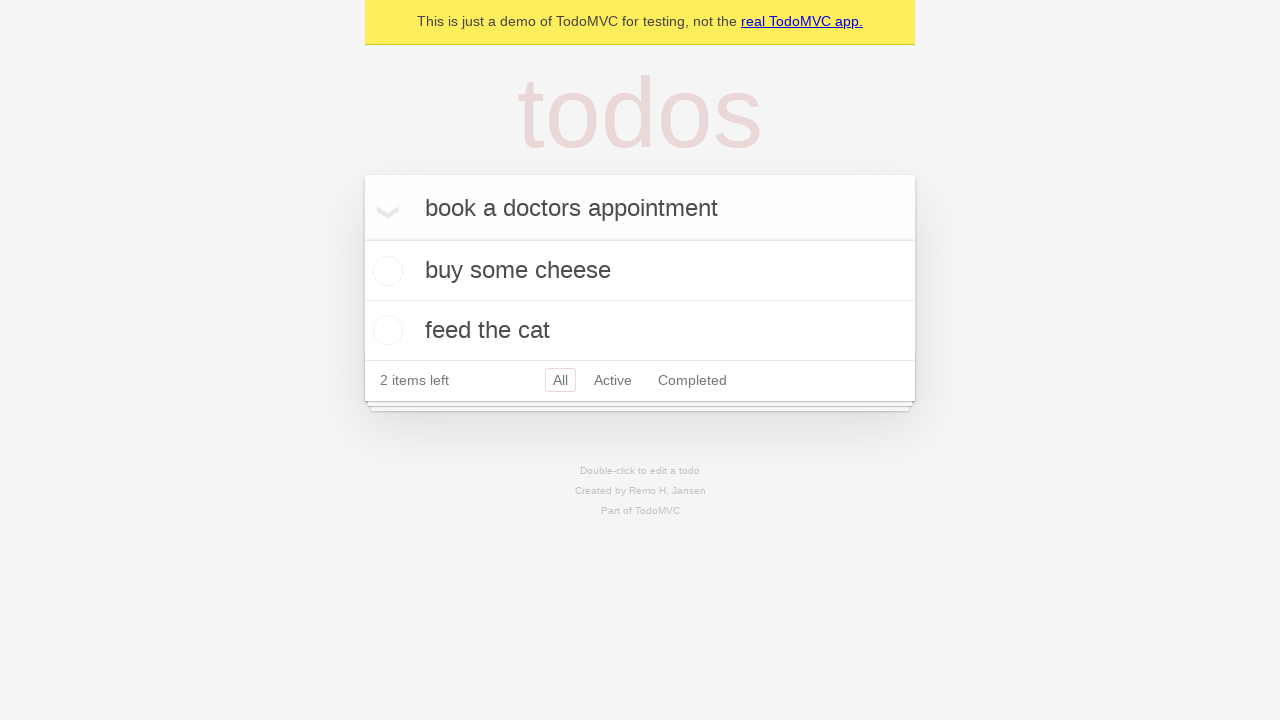

Pressed Enter to create third todo item on internal:attr=[placeholder="What needs to be done?"i]
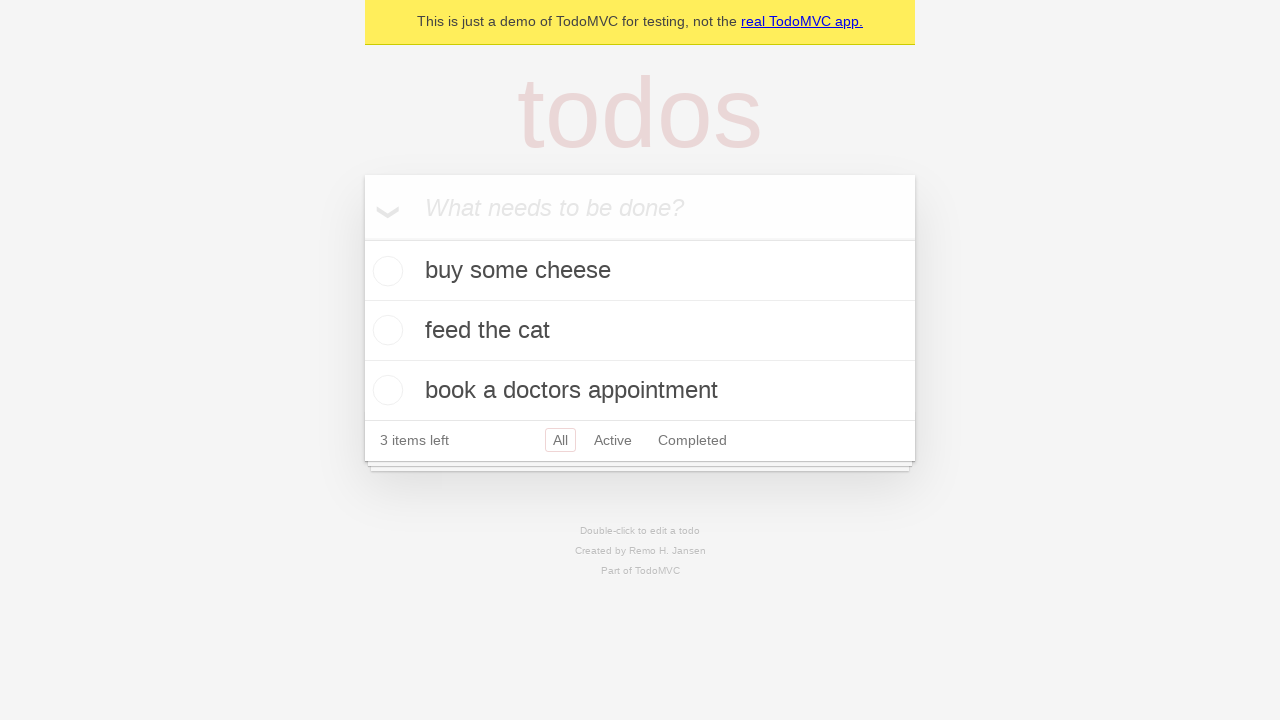

Clicked toggle-all checkbox to mark all items as completed at (362, 238) on internal:label="Mark all as complete"i
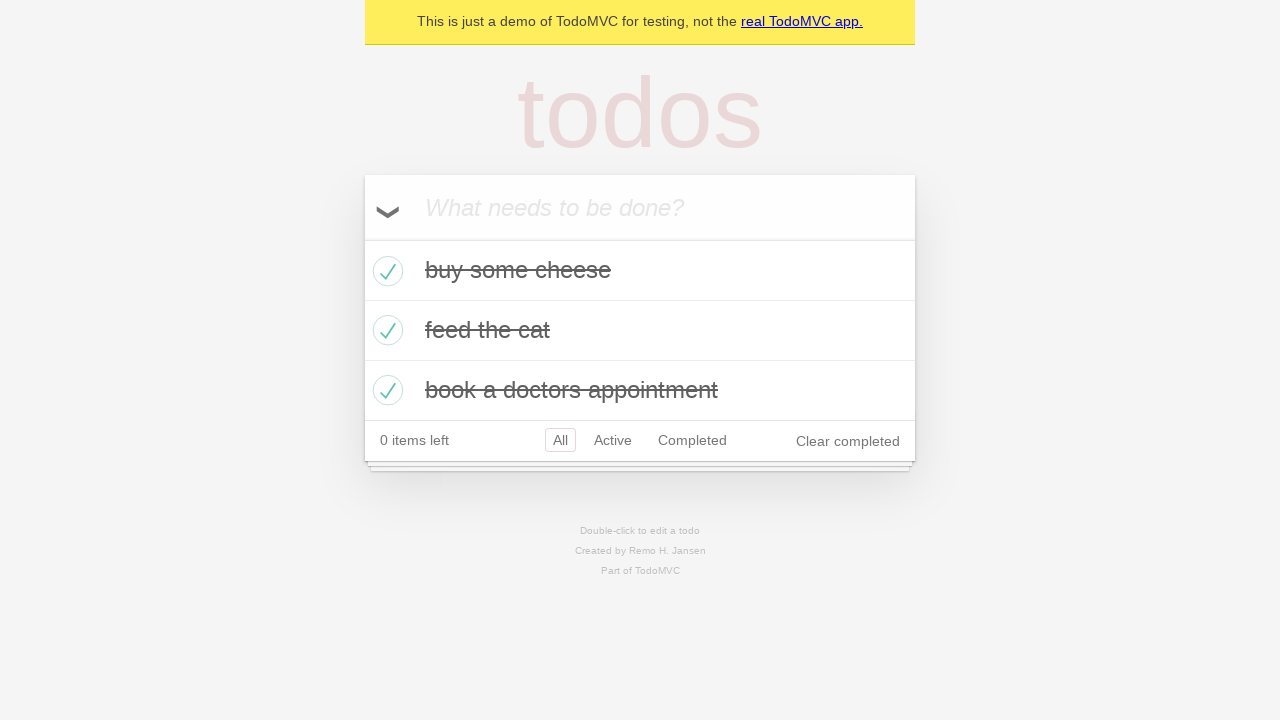

Verified that todo items are marked as completed
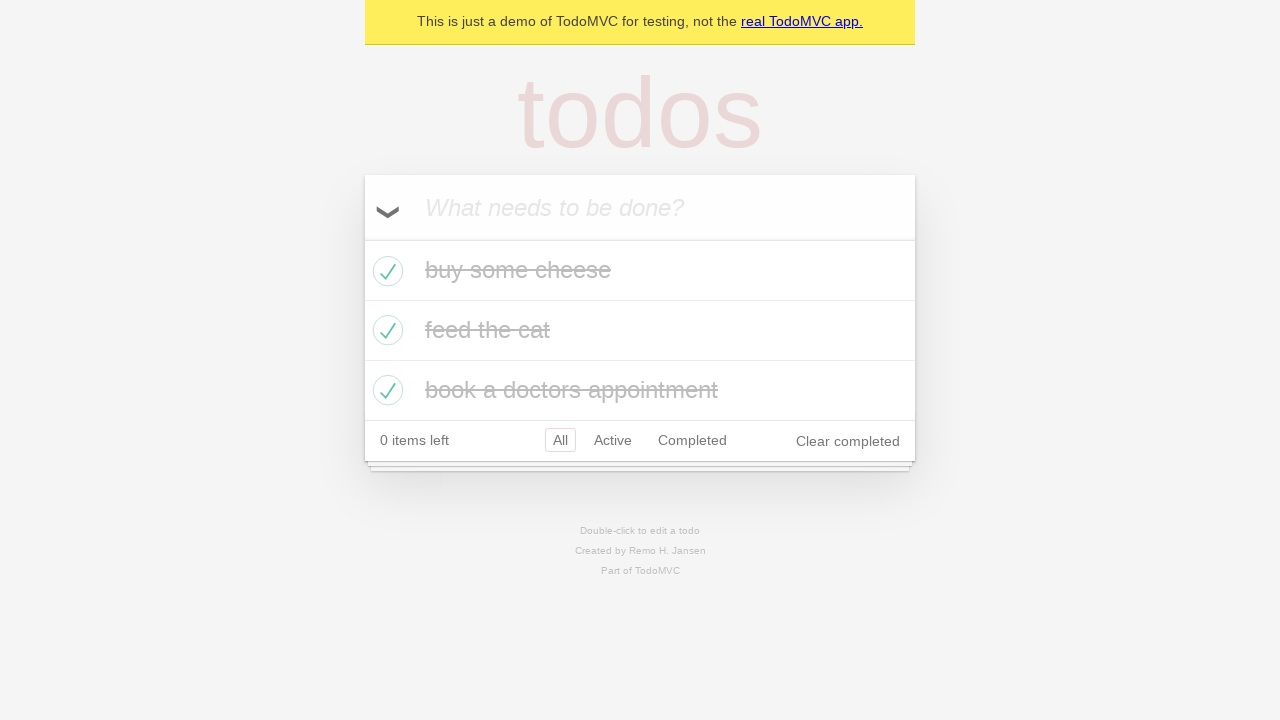

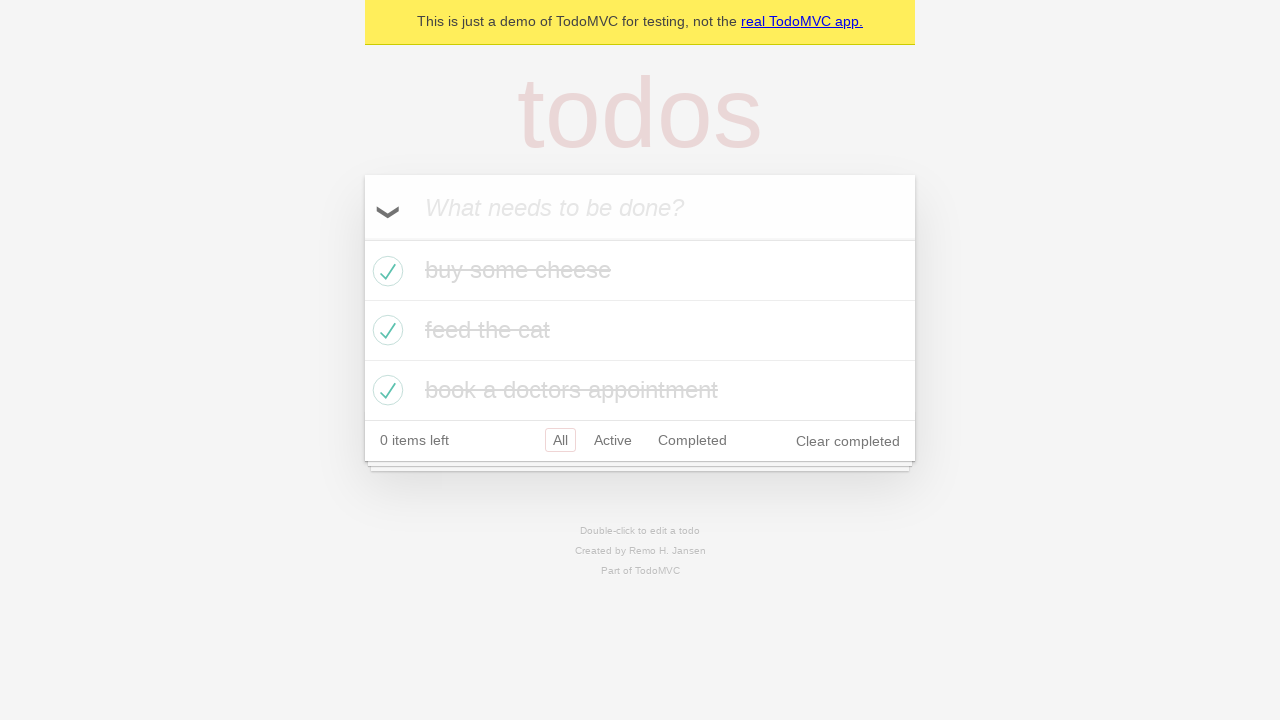